Tests a registration form by filling in first name, last name, and email fields, then submitting the form and verifying the success message

Starting URL: http://suninjuly.github.io/registration1.html

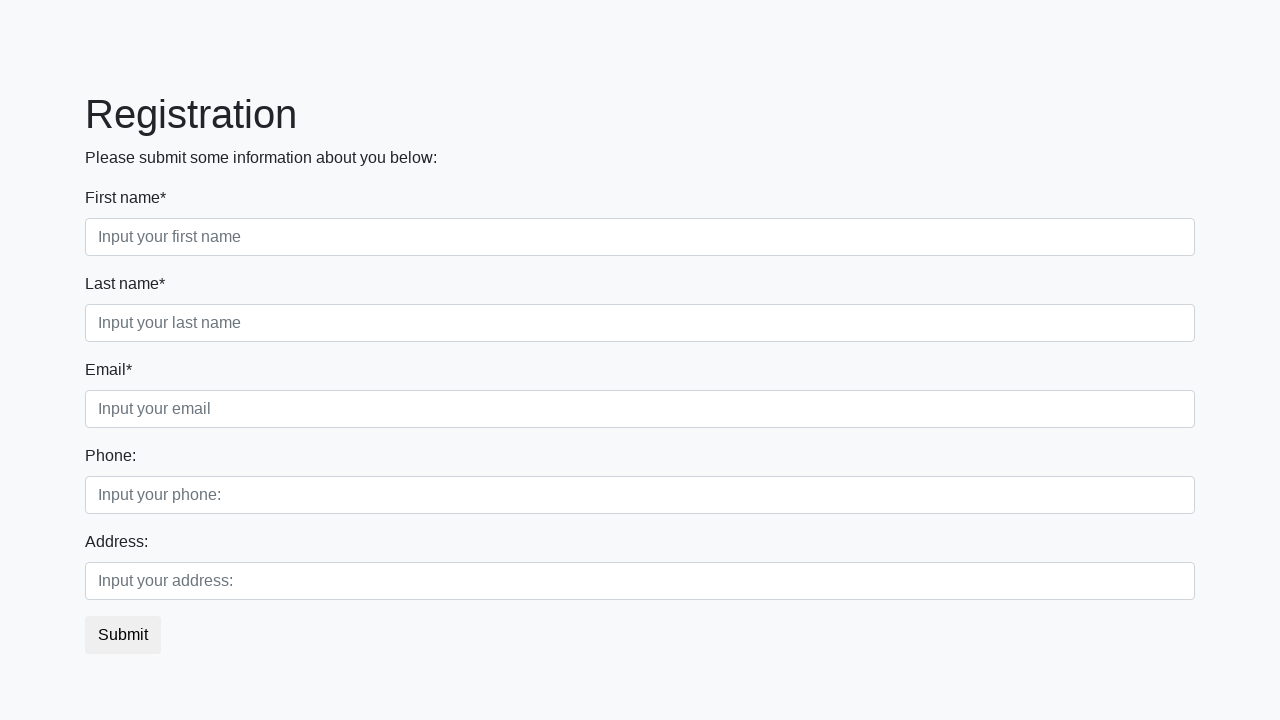

Filled first name field with 'Zhannur' on .first[required='']
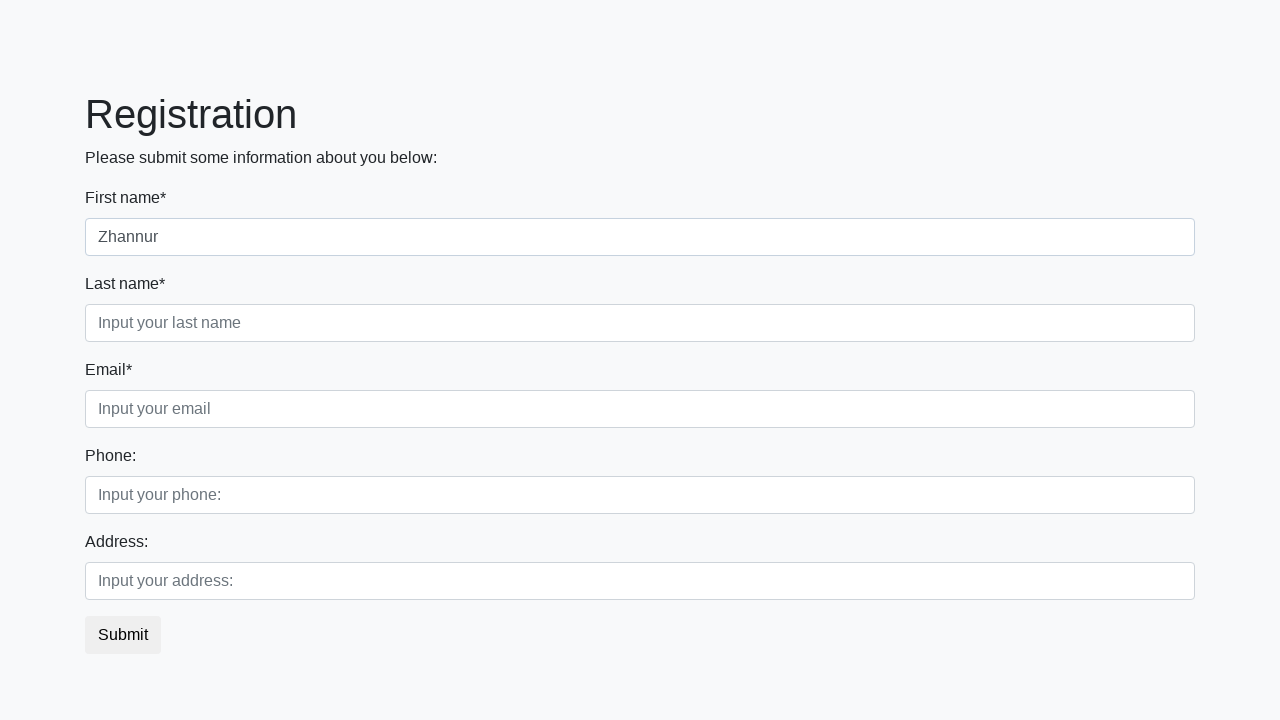

Filled last name field with 'Akhmetkhanov' on .second[required='']
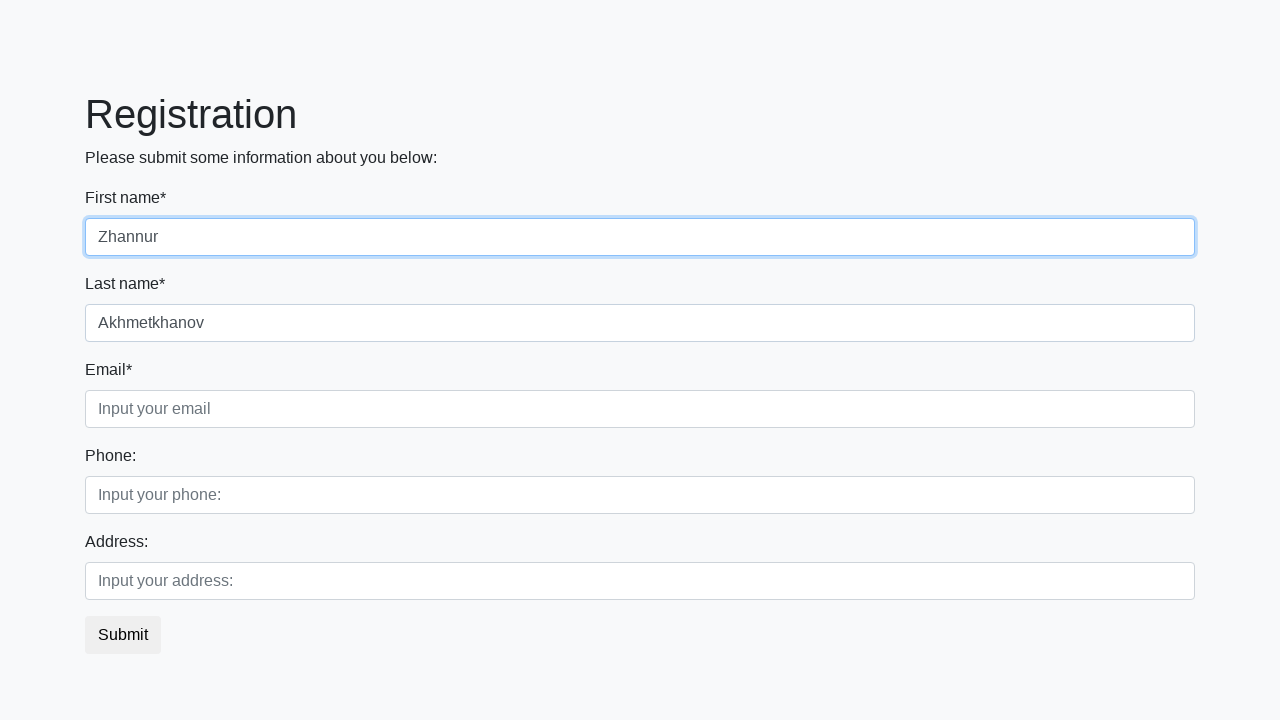

Filled email field with 'email@samgau.com' on .third[required='']
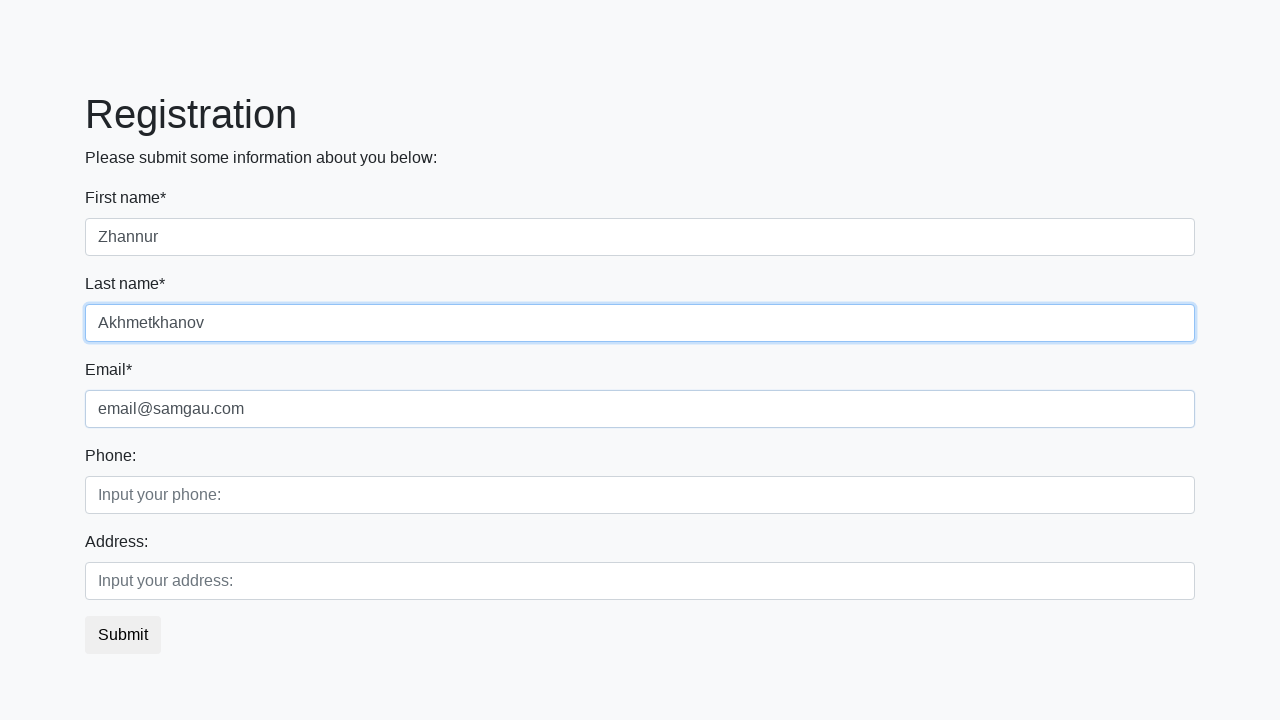

Clicked submit button at (123, 635) on .btn
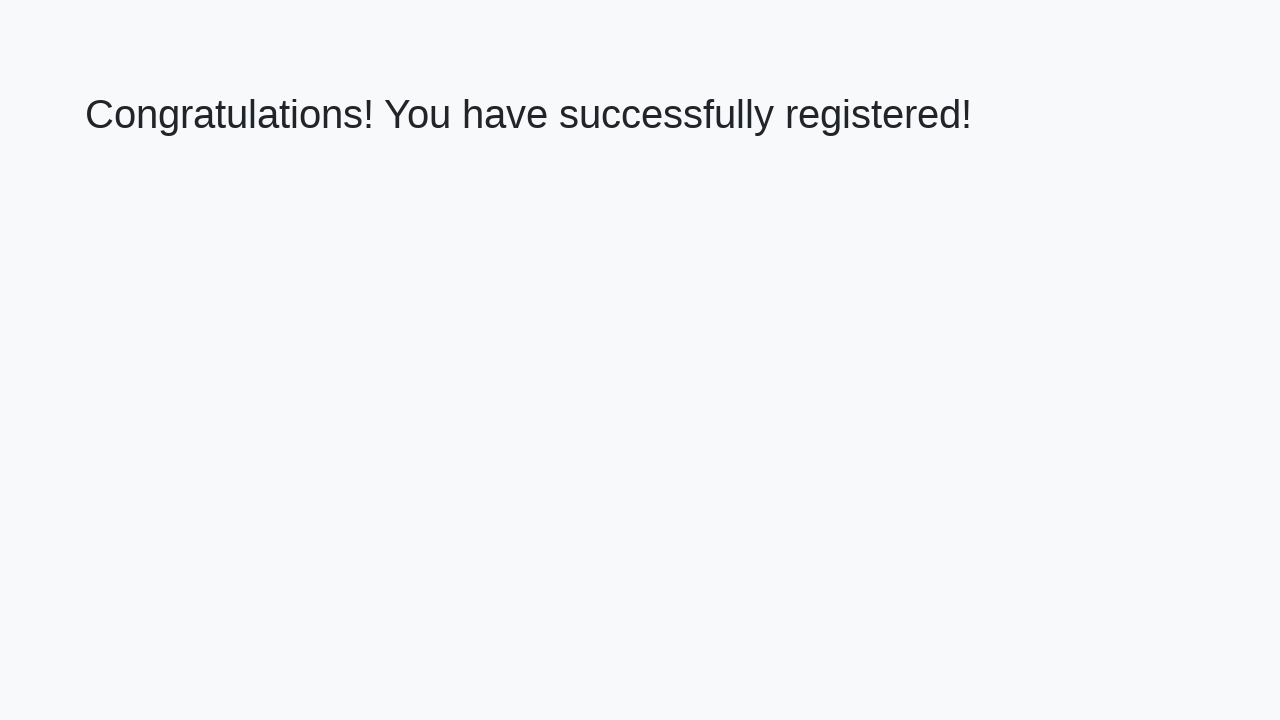

Success message header loaded
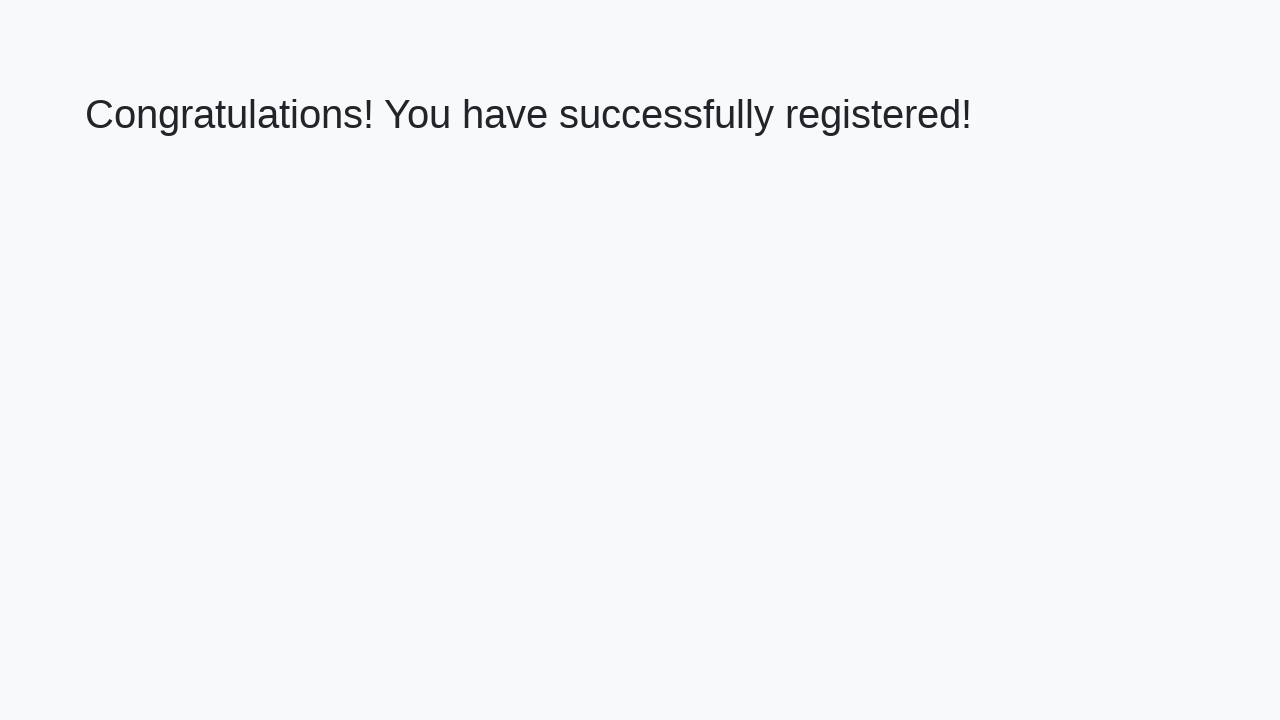

Retrieved success message text: 'Congratulations! You have successfully registered!'
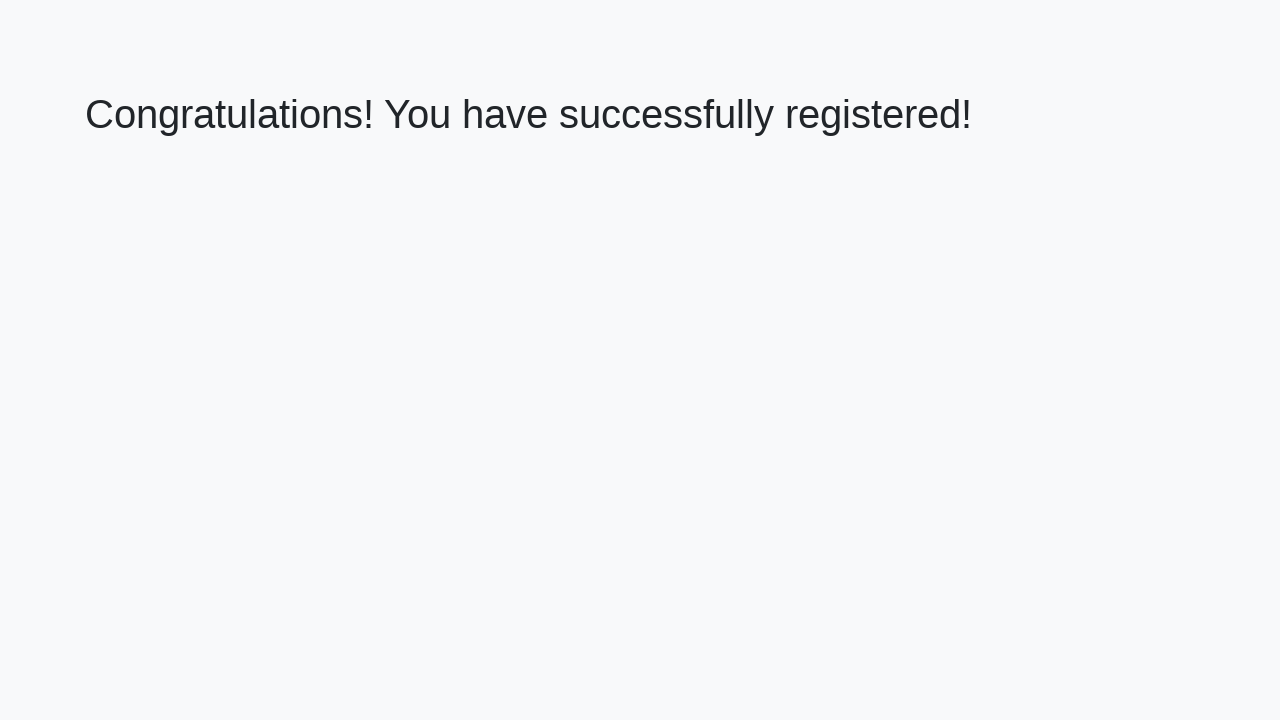

Verified success message matches expected text
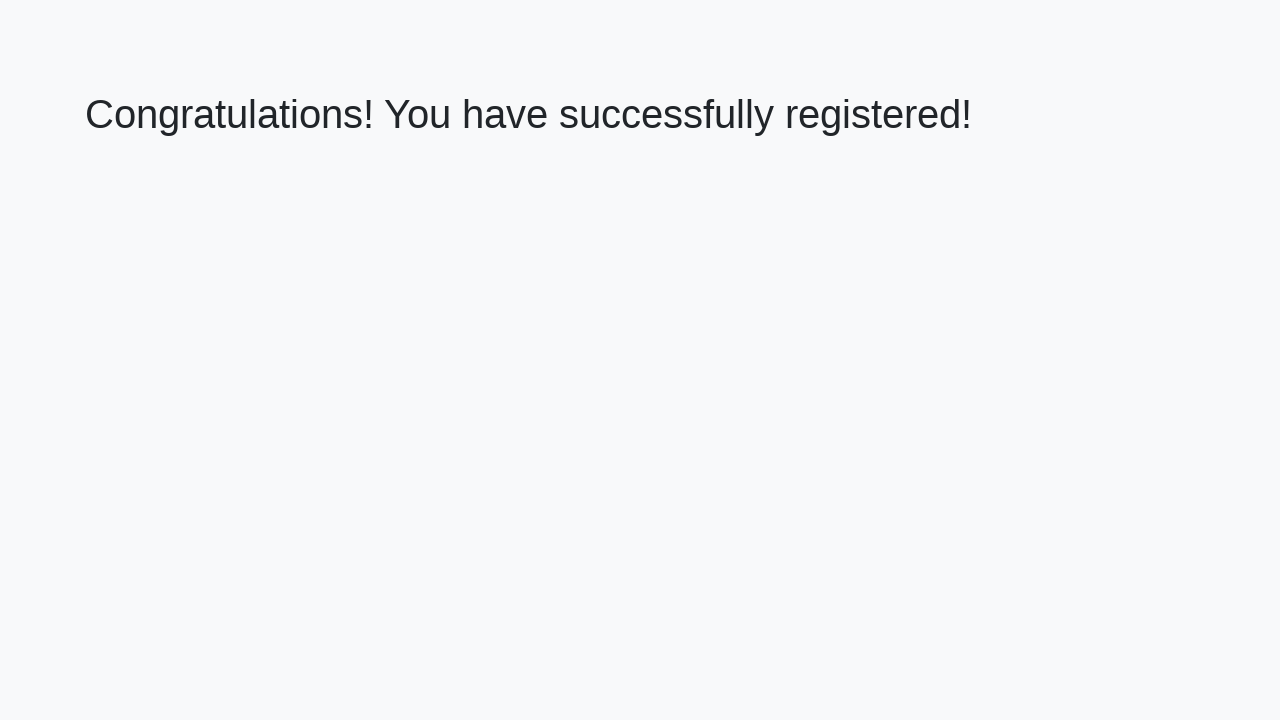

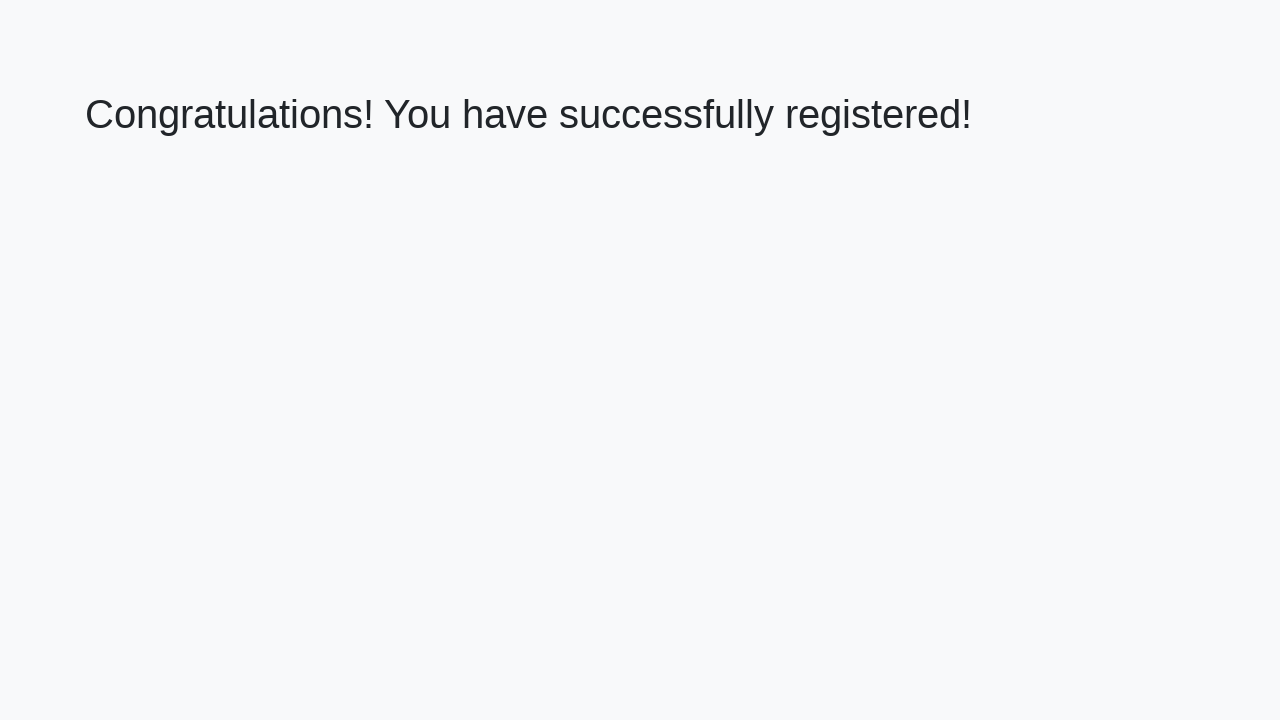